Tests form filling functionality on a Selenium practice form by entering personal details, selecting options from dropdowns and checkboxes, and submitting the form

Starting URL: https://www.techlistic.com/p/selenium-practice-form.html

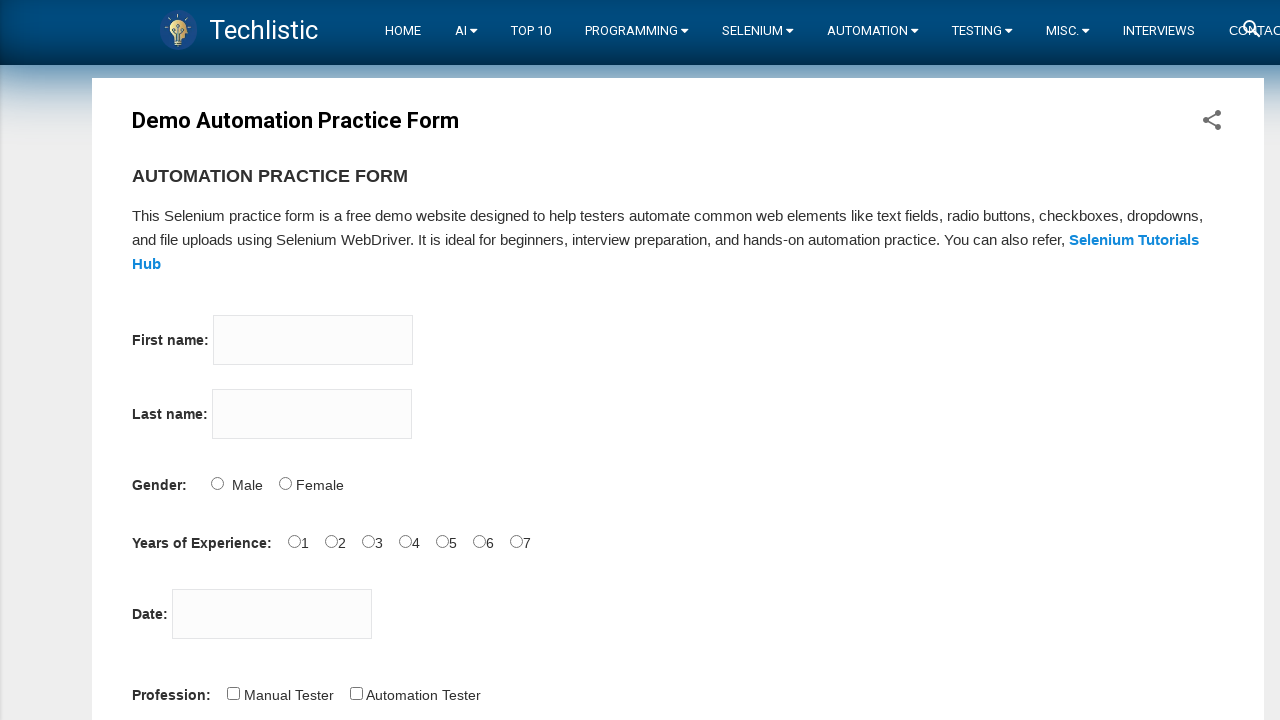

Waited for page to load
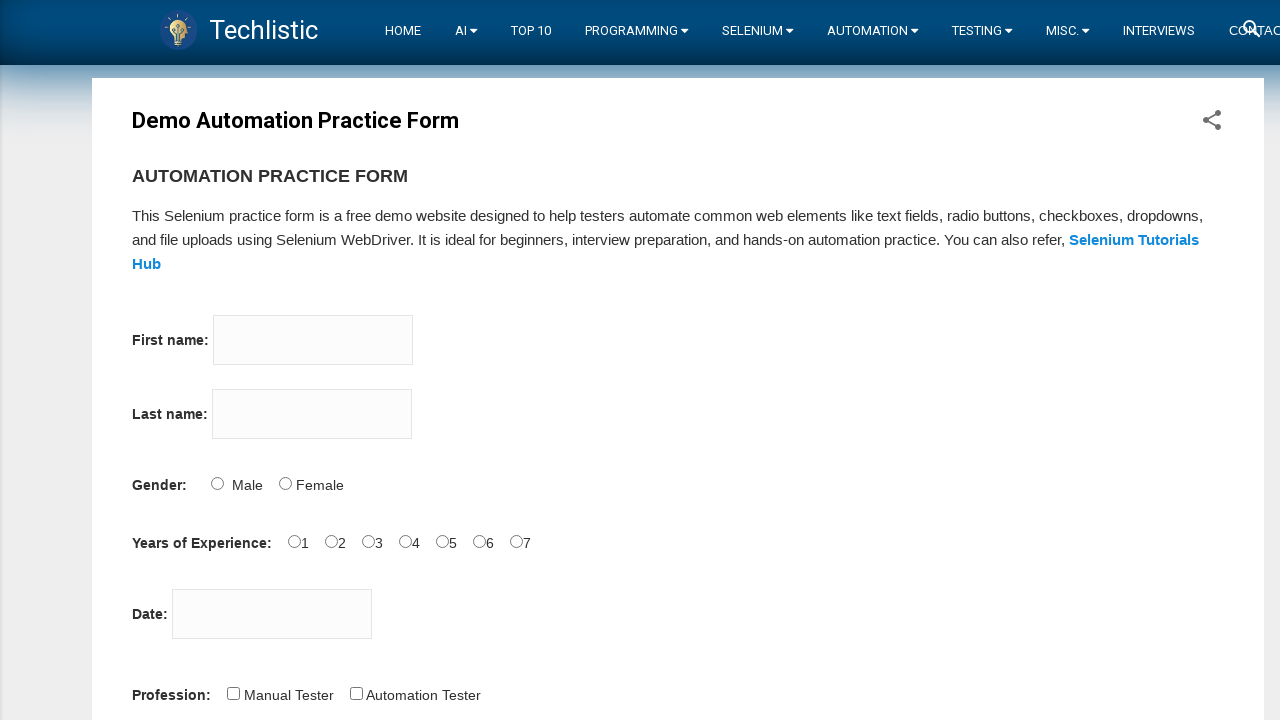

Filled firstname field with 'Mayank' on input[name='firstname']
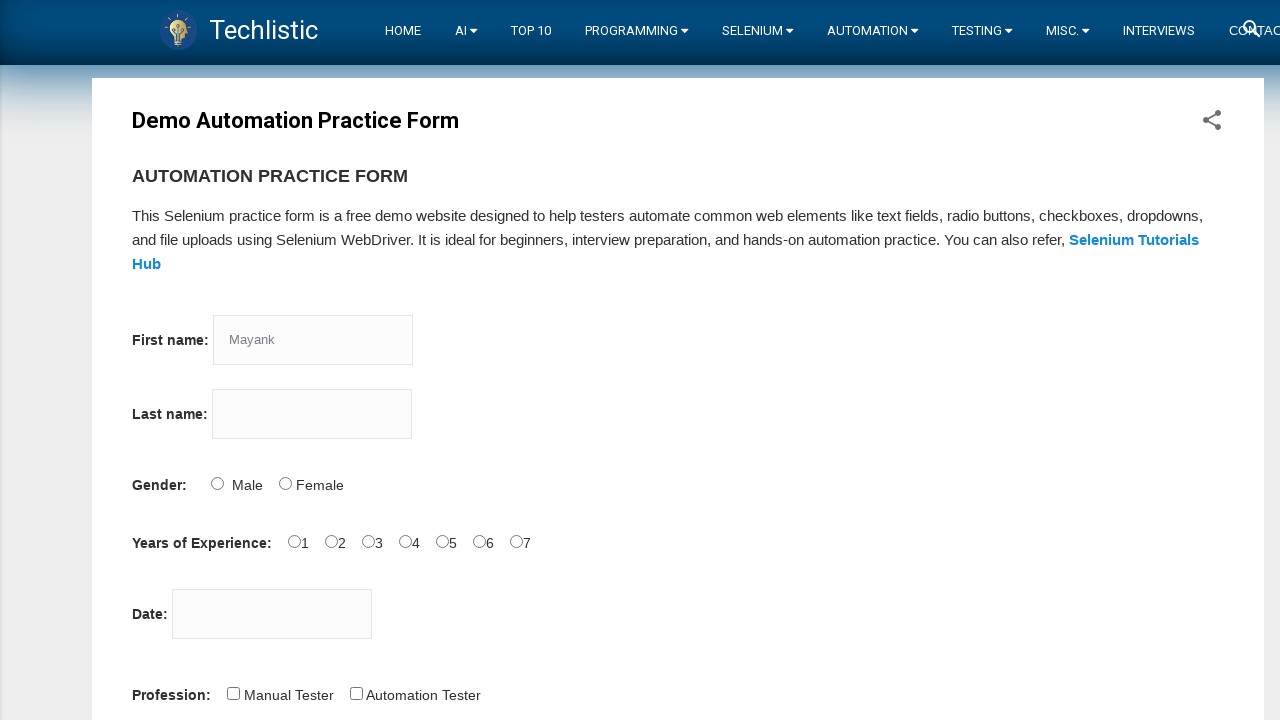

Filled lastname field with 'Kumar' on input[name='lastname']
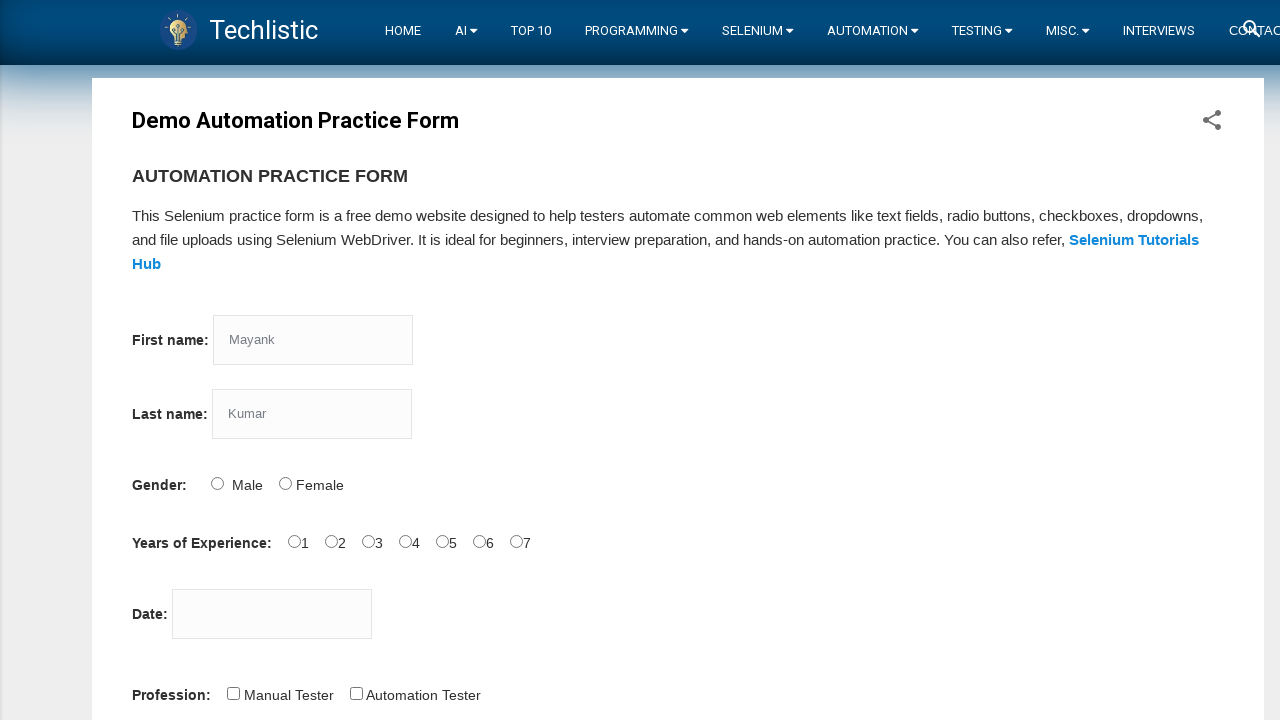

Selected Male gender option at (217, 483) on input#sex-0
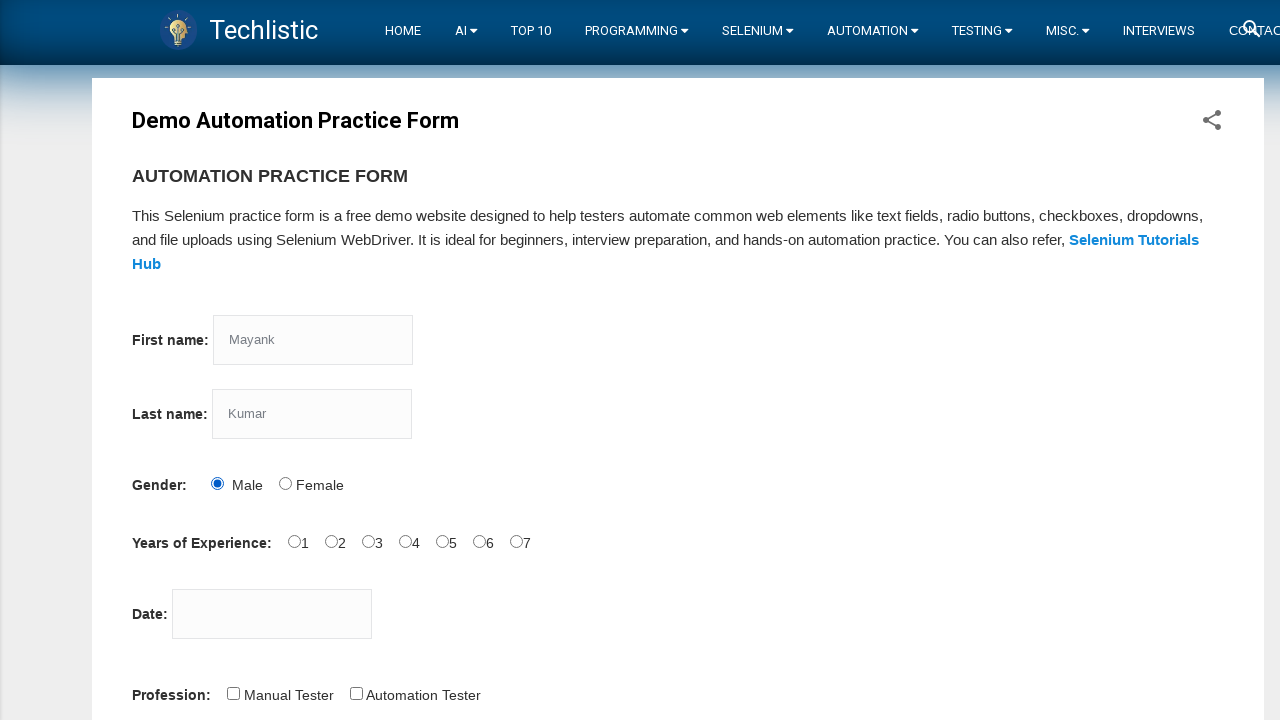

Selected 1 year experience option at (331, 541) on input#exp-1
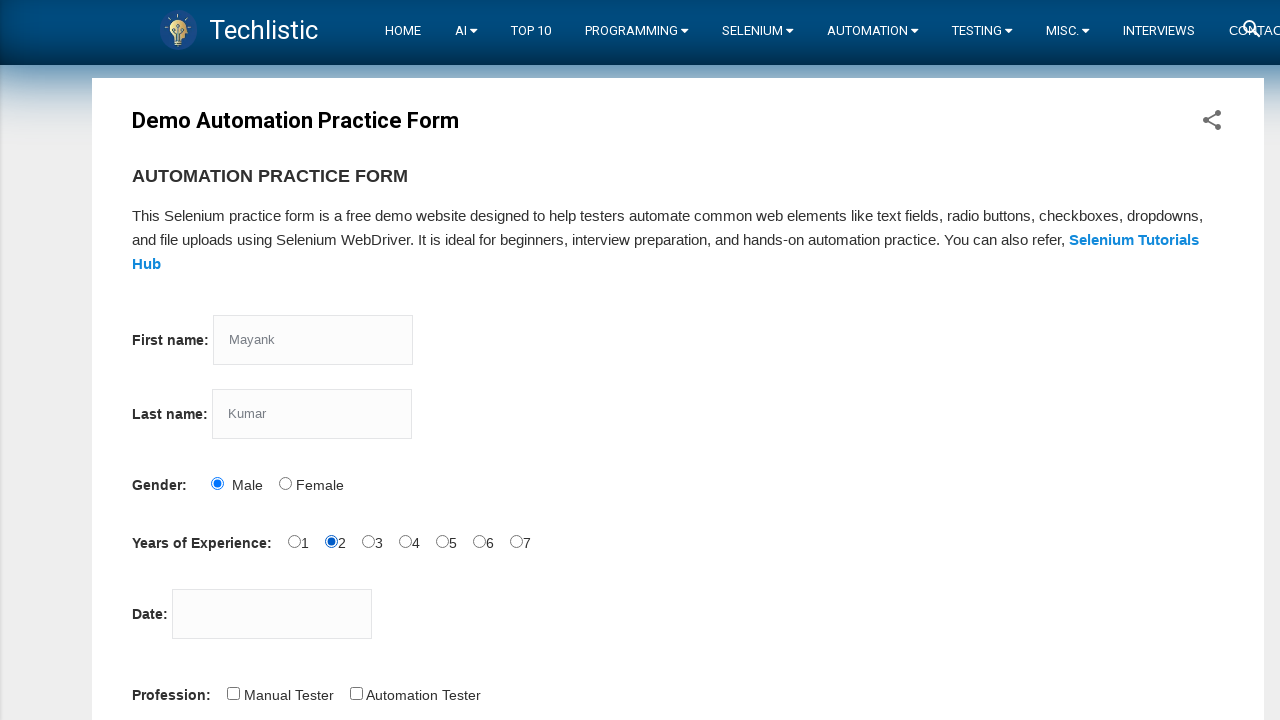

Filled date picker with '10/07/2021' on input#datepicker
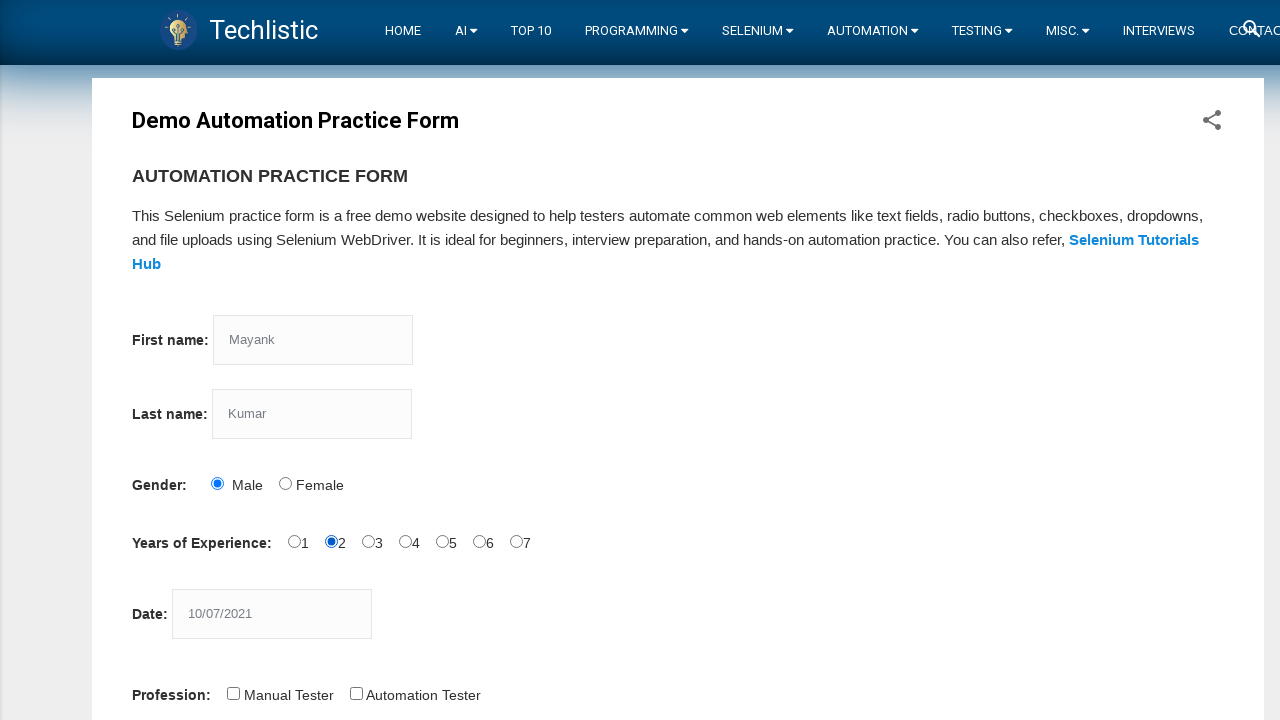

Selected Manual Tester profession checkbox at (233, 693) on input#profession-0
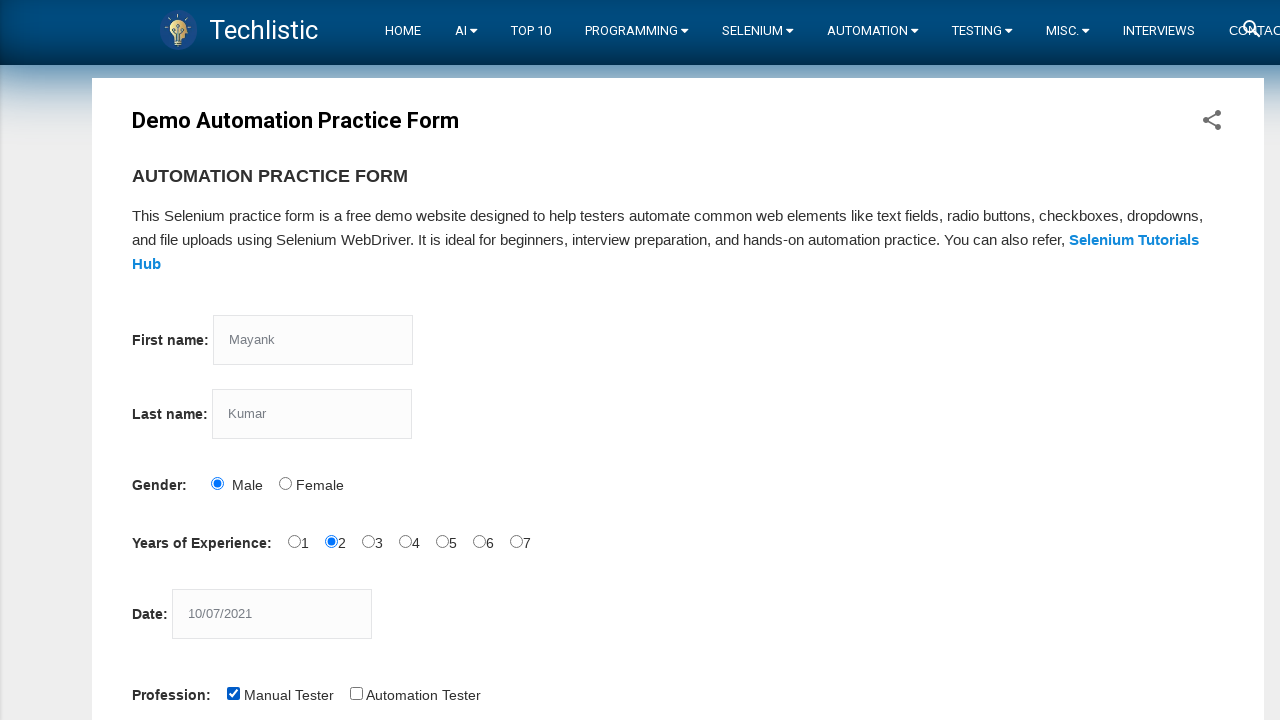

Selected Automation Tester profession checkbox at (356, 693) on input#profession-1
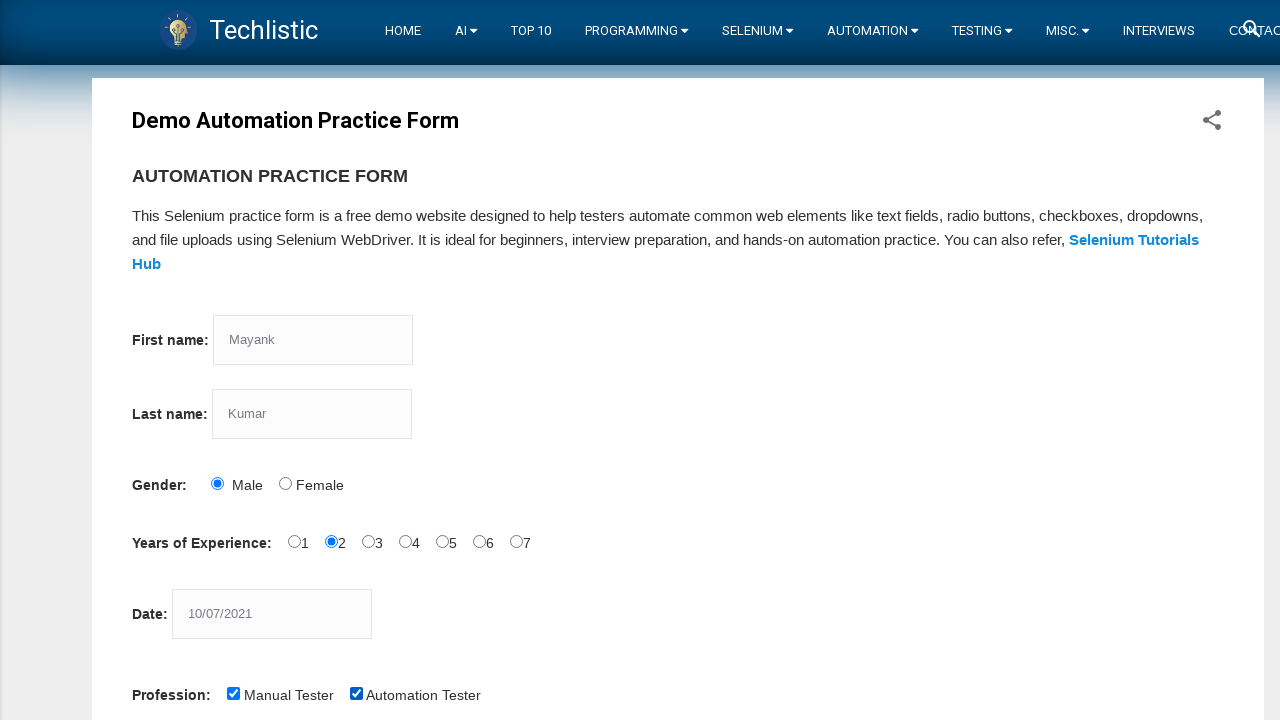

Selected Selenium IDE automation tool at (446, 360) on input#tool-2
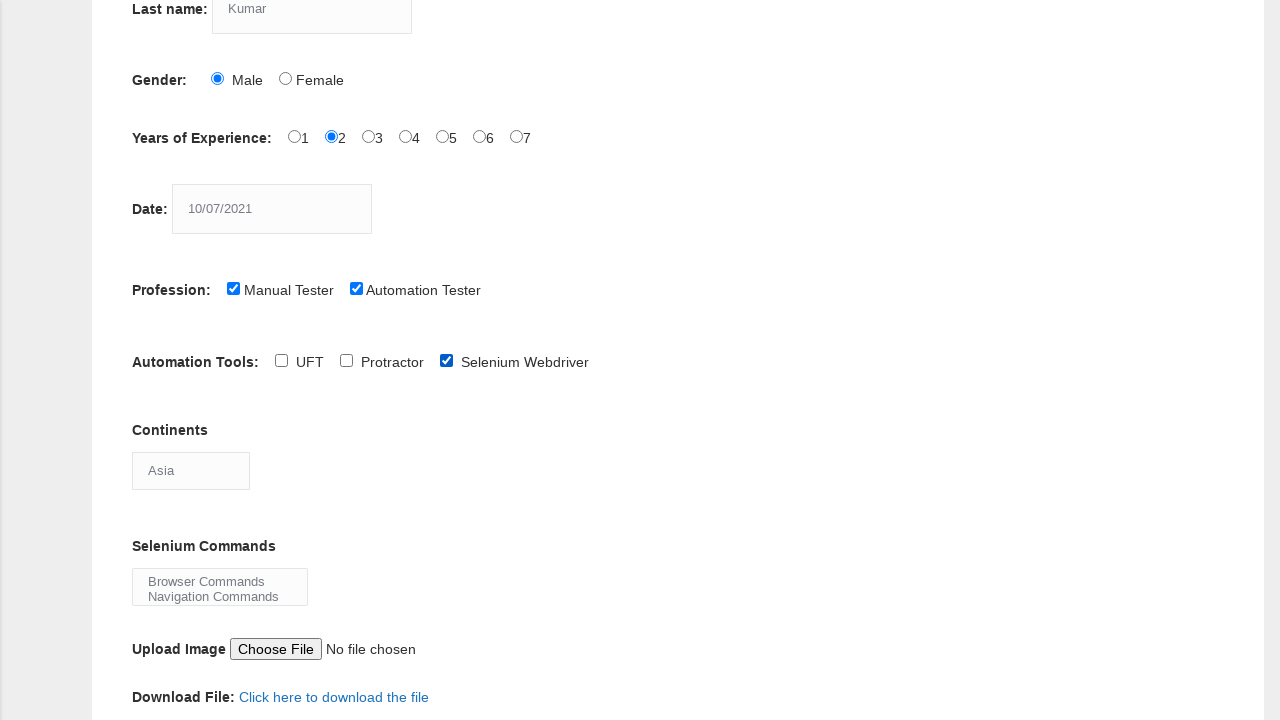

Selected Australia from continents dropdown on select#continents
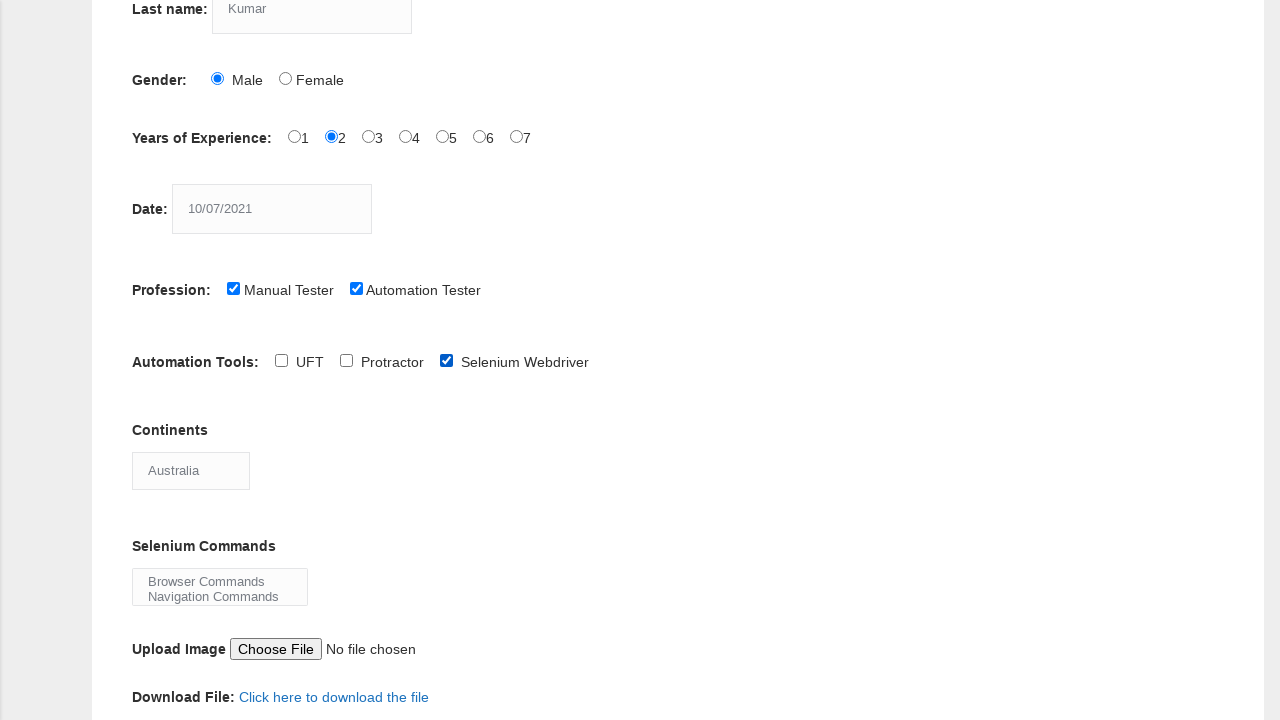

Selected WebElement Commands from selenium_commands dropdown on select#selenium_commands
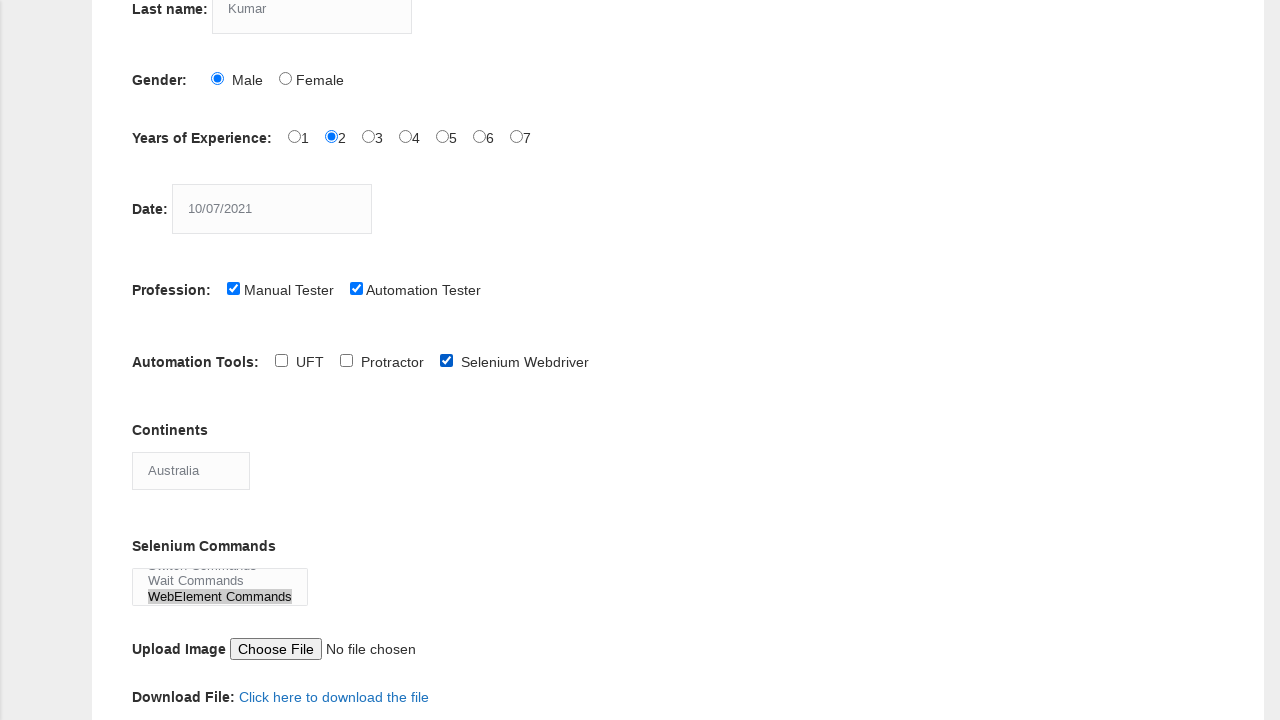

Clicked submit button to submit the form at (157, 360) on button#submit
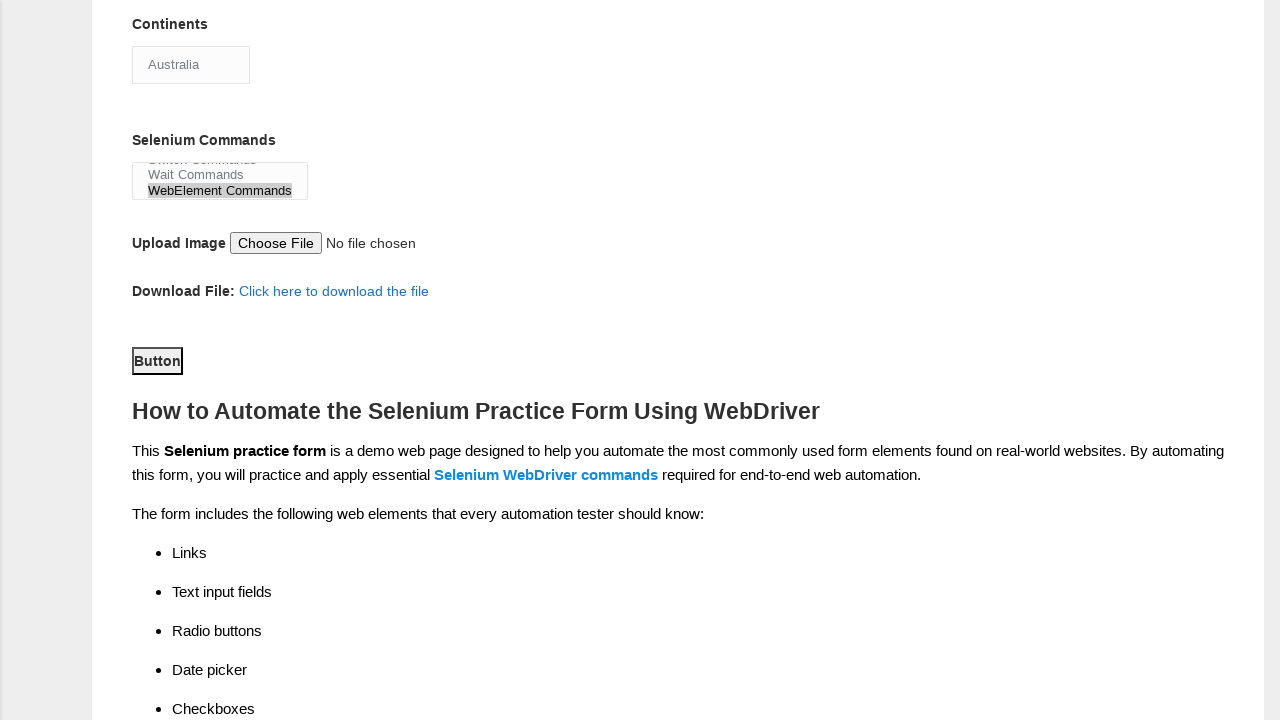

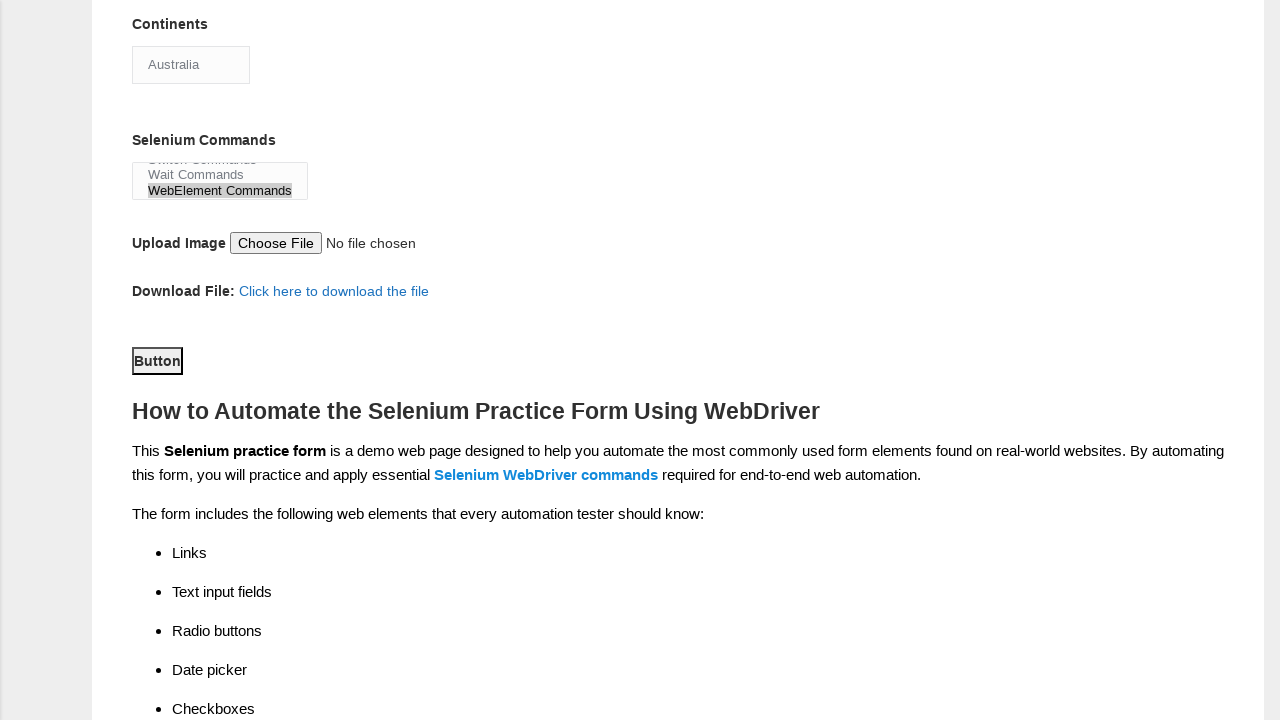